Tests clicking a link with dynamically calculated text based on a mathematical formula (pi raised to the power of e, multiplied by 10000 and ceiling-rounded), then fills out a form with personal information (first name, last name, city, country) and submits it.

Starting URL: http://suninjuly.github.io/find_link_text

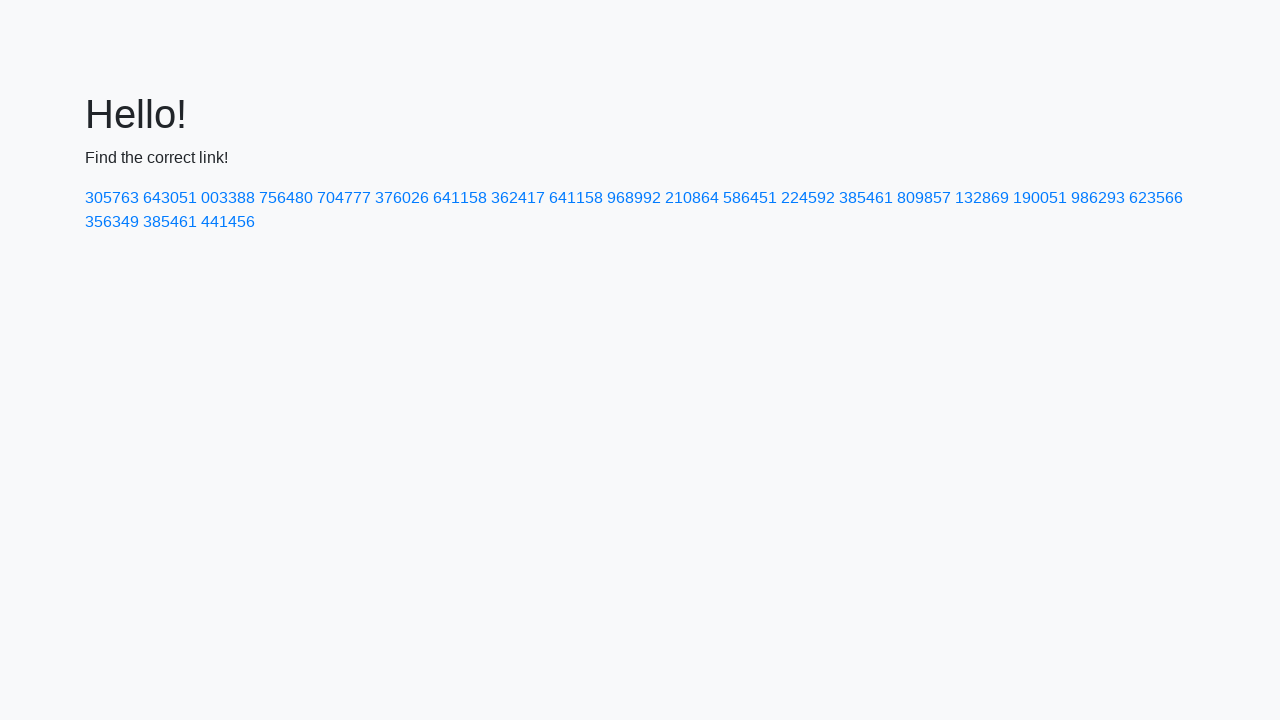

Calculated link text value: 224592 (ceil(π^e * 10000))
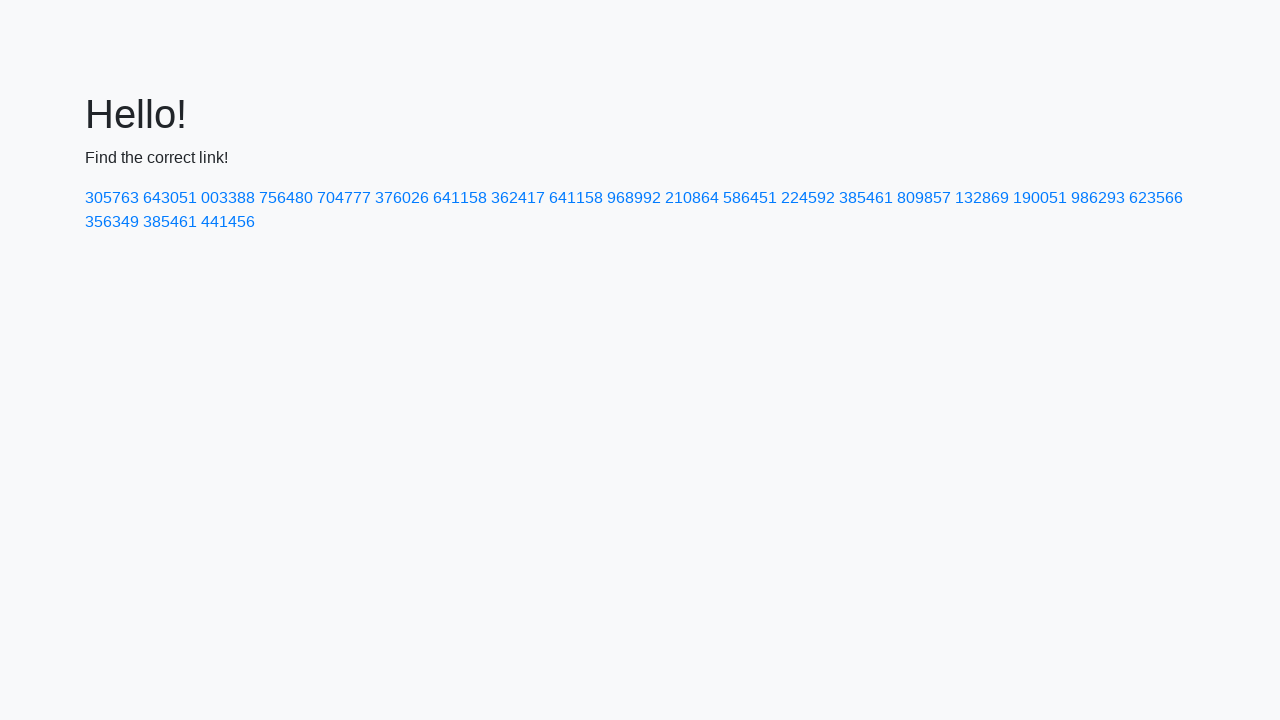

Clicked link with text '224592' at (808, 198) on text=224592
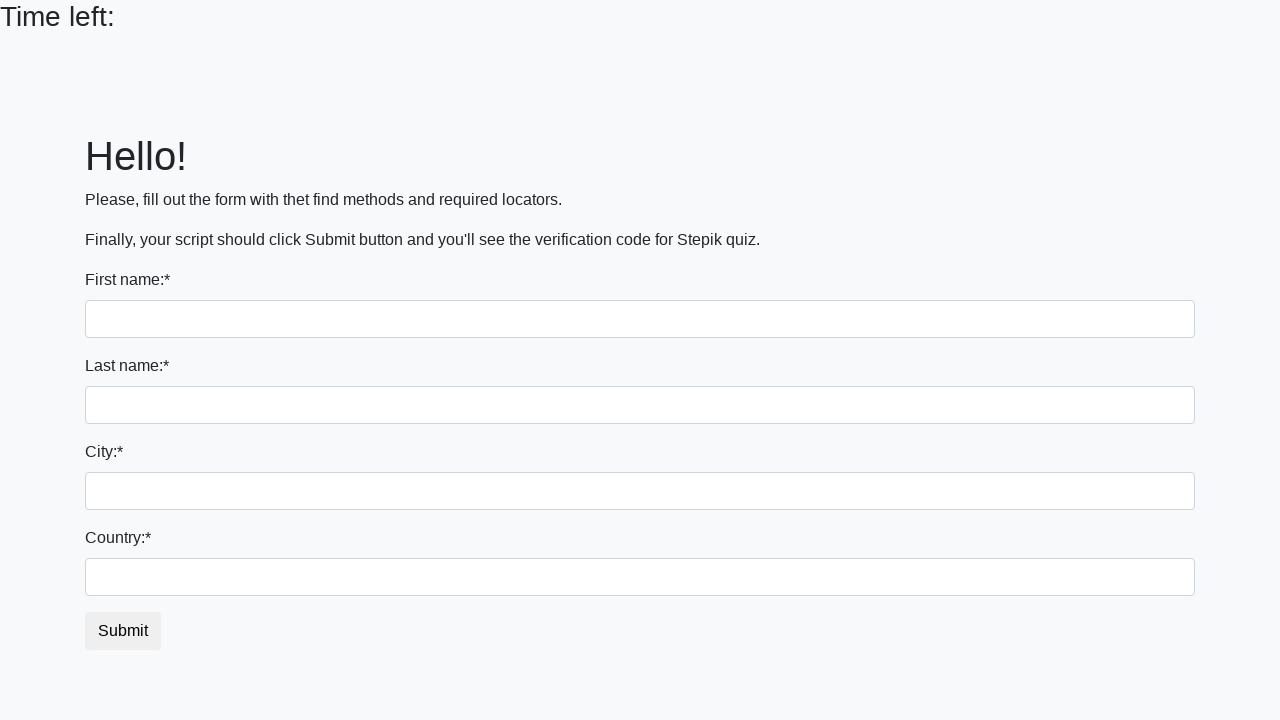

Filled first name field with 'Ivan' on input
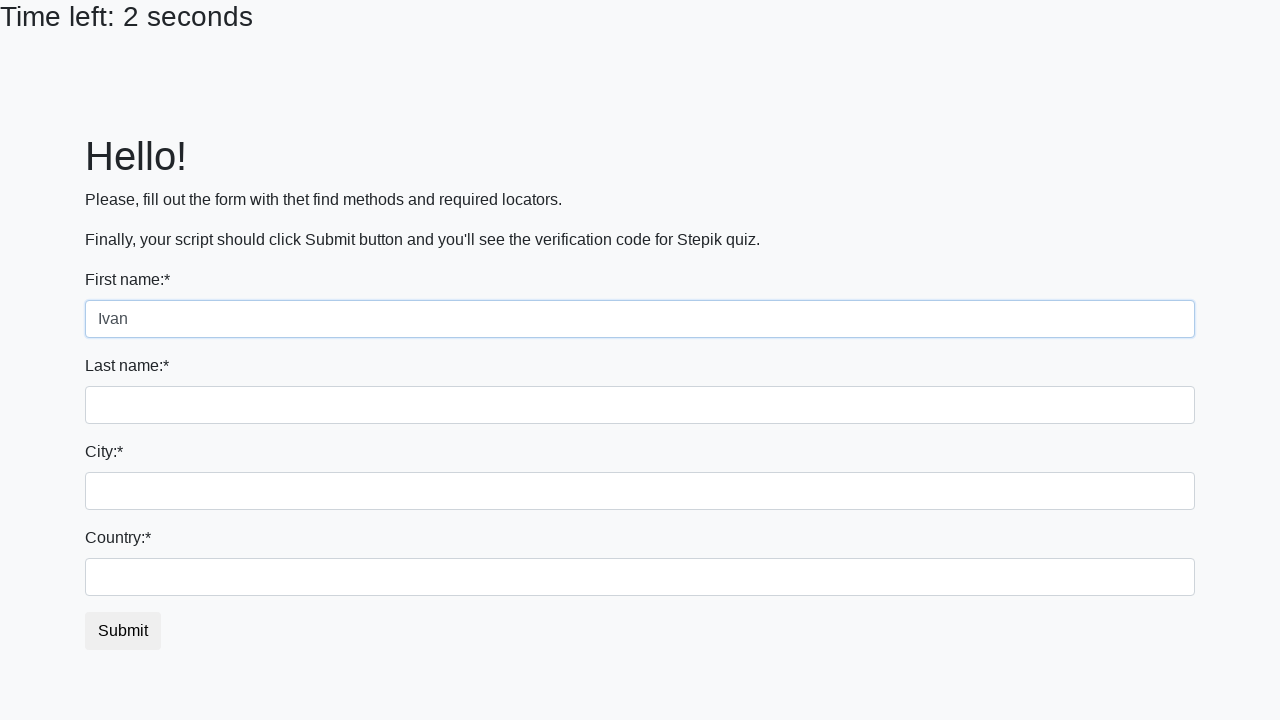

Filled last name field with 'Petrov' on input[name='last_name']
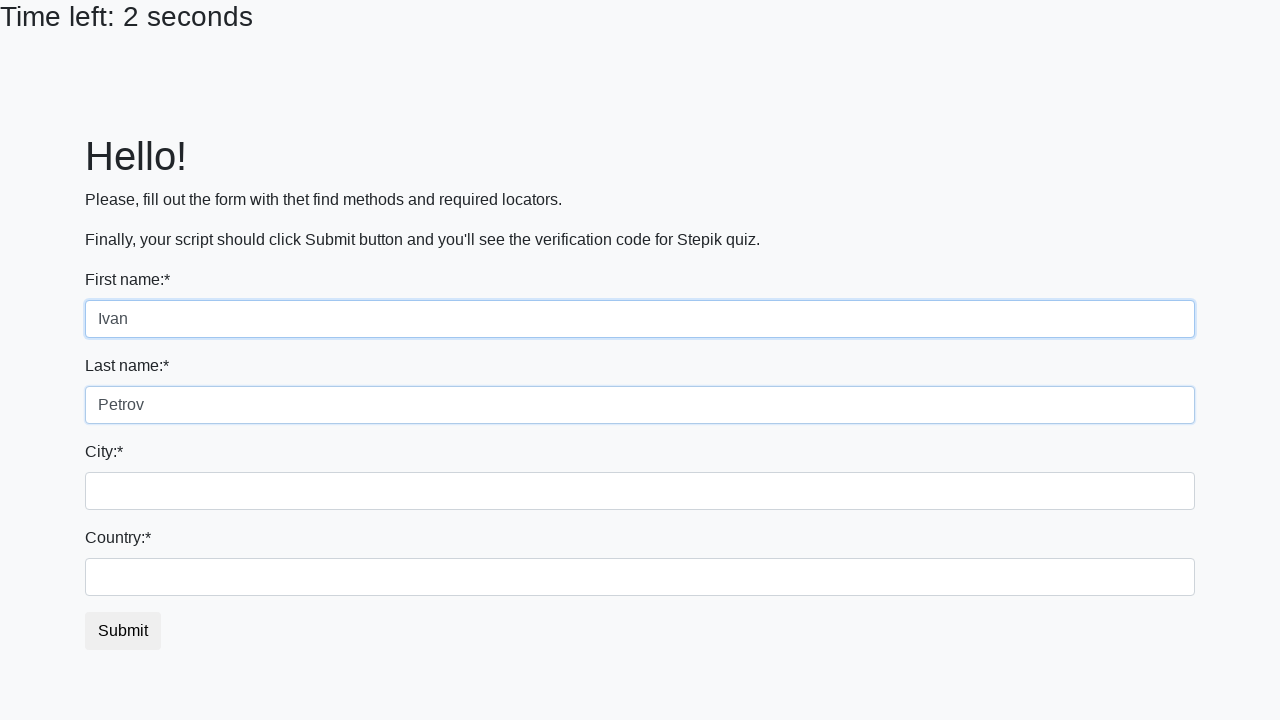

Filled city field with 'Smolensk' on .city
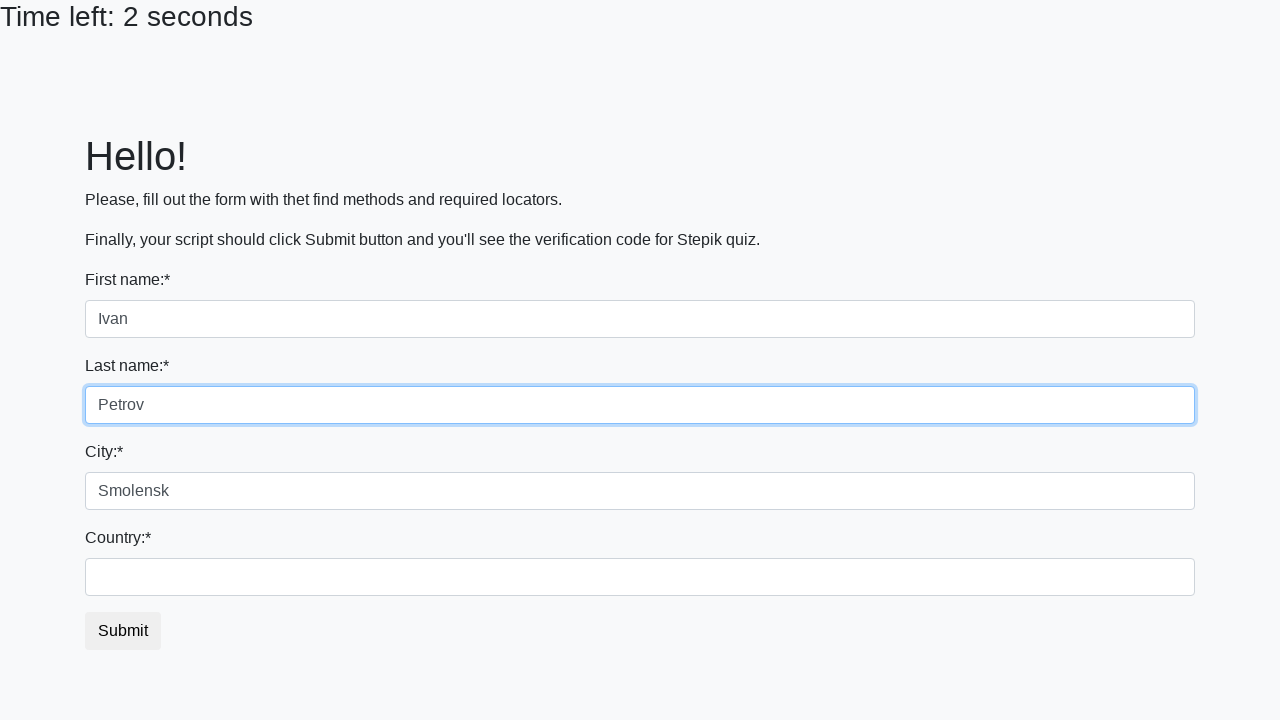

Filled country field with 'Russia' on #country
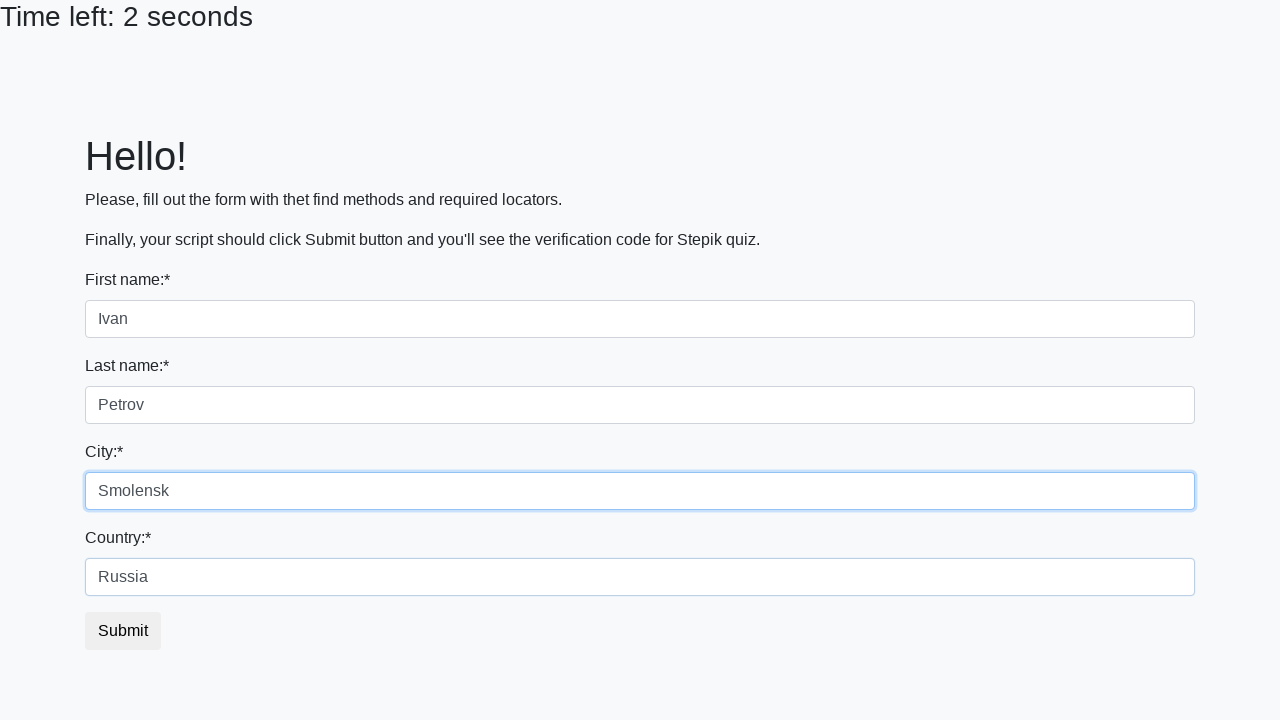

Clicked the submit button at (123, 631) on button.btn
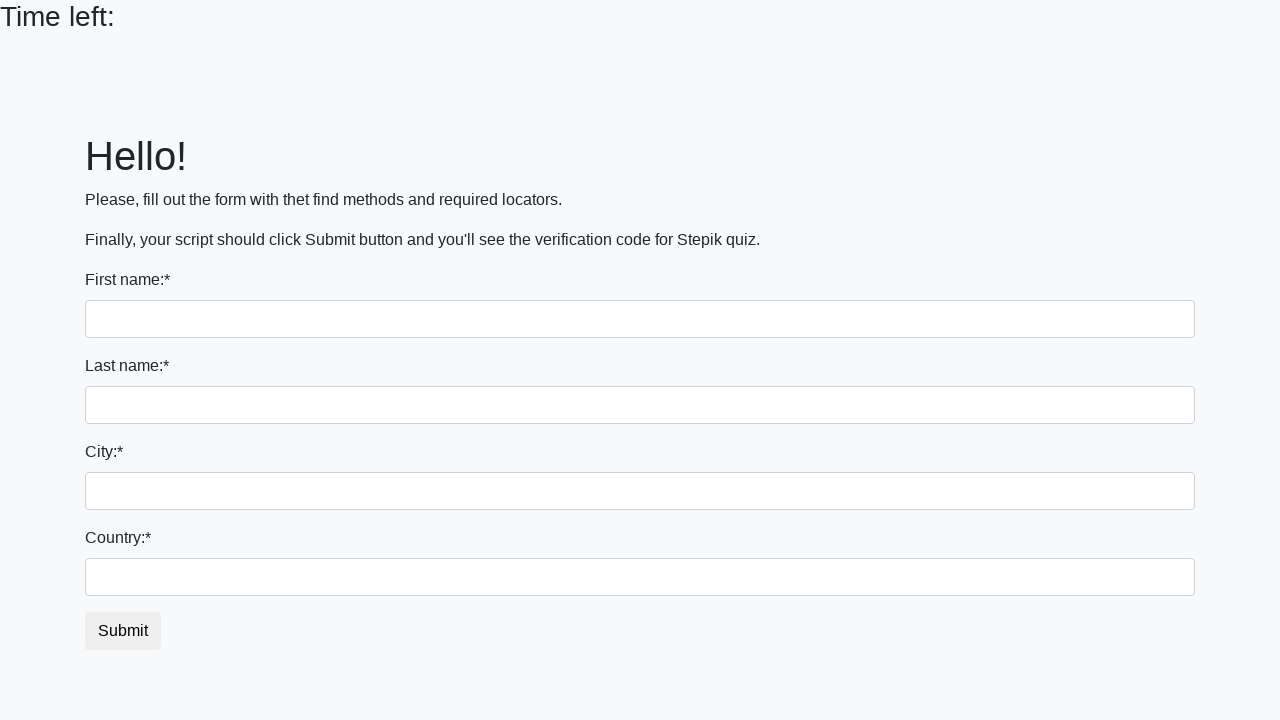

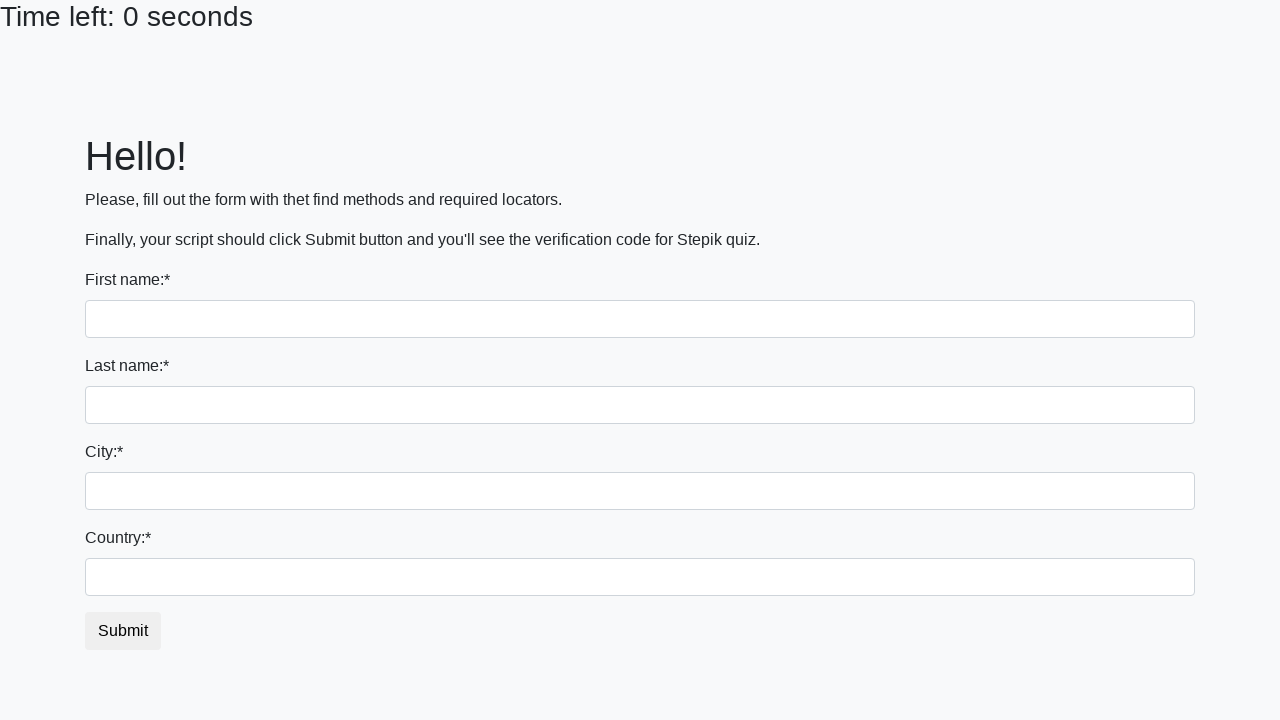